Navigates to the 4pda.to website (a Russian tech forum) and waits for the page to load. The original script also takes a screenshot but that's infrastructure code.

Starting URL: https://4pda.to/

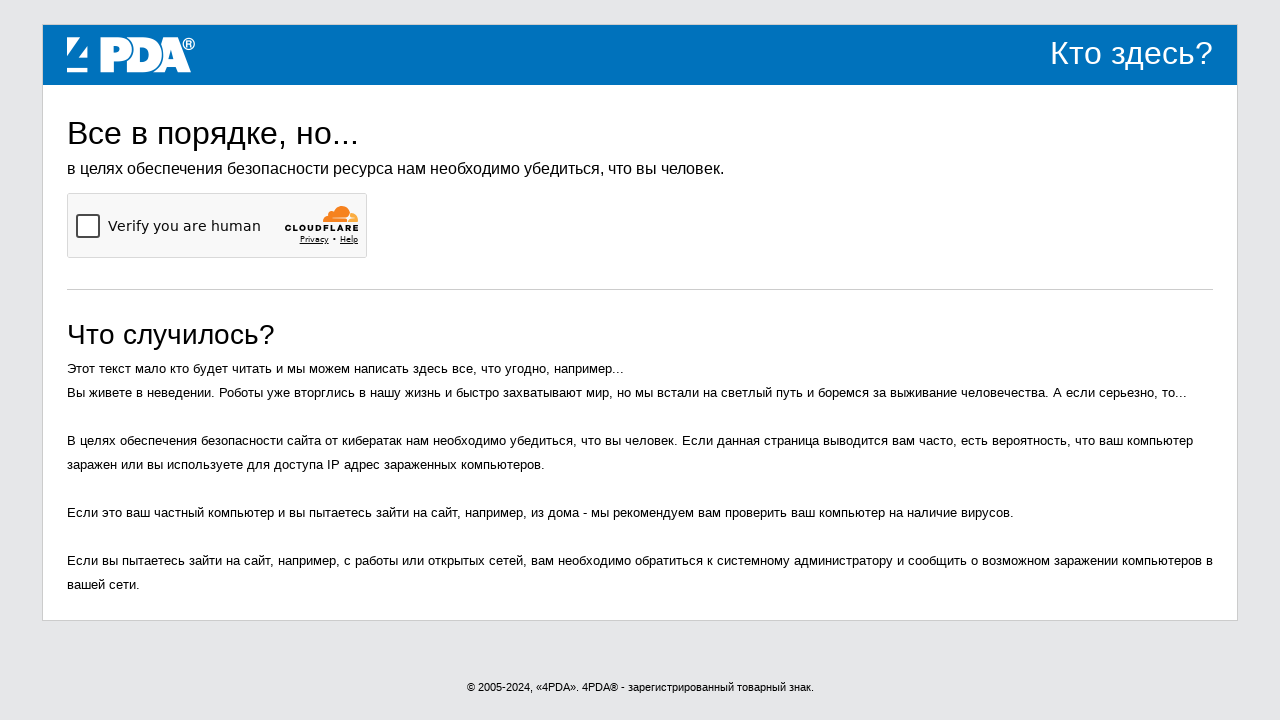

Navigated to https://4pda.to/
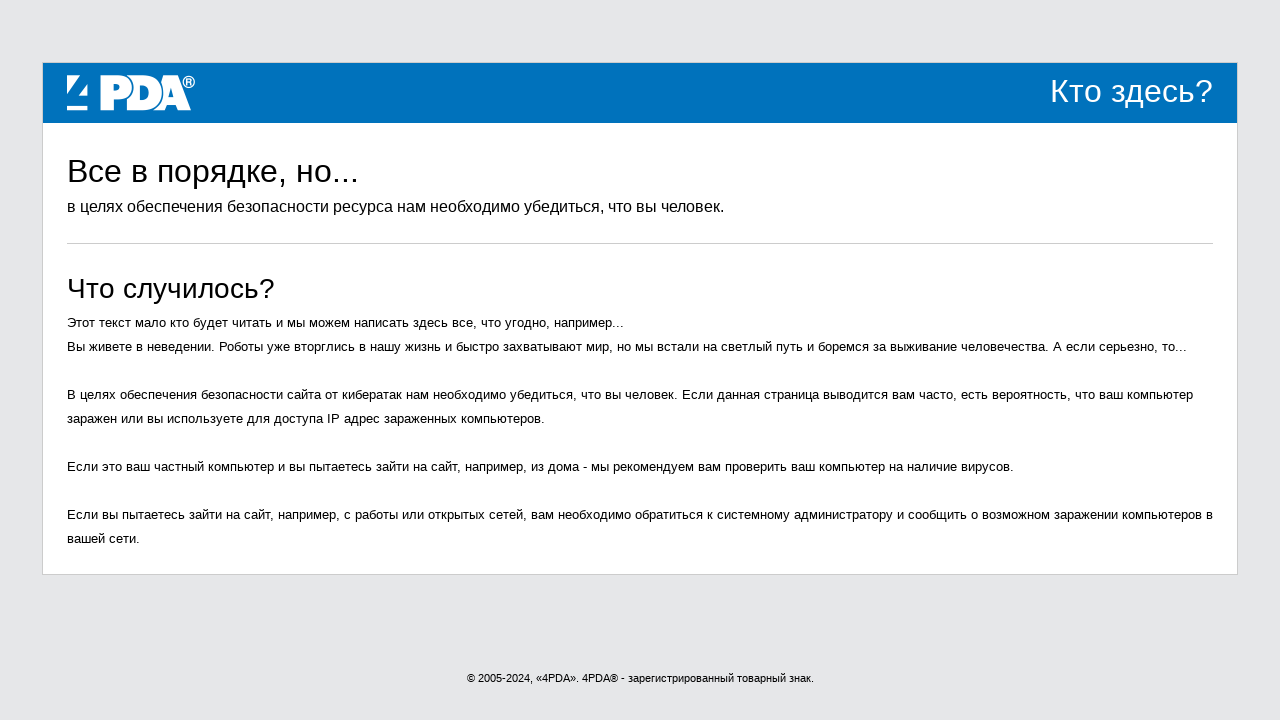

Page reached networkidle state
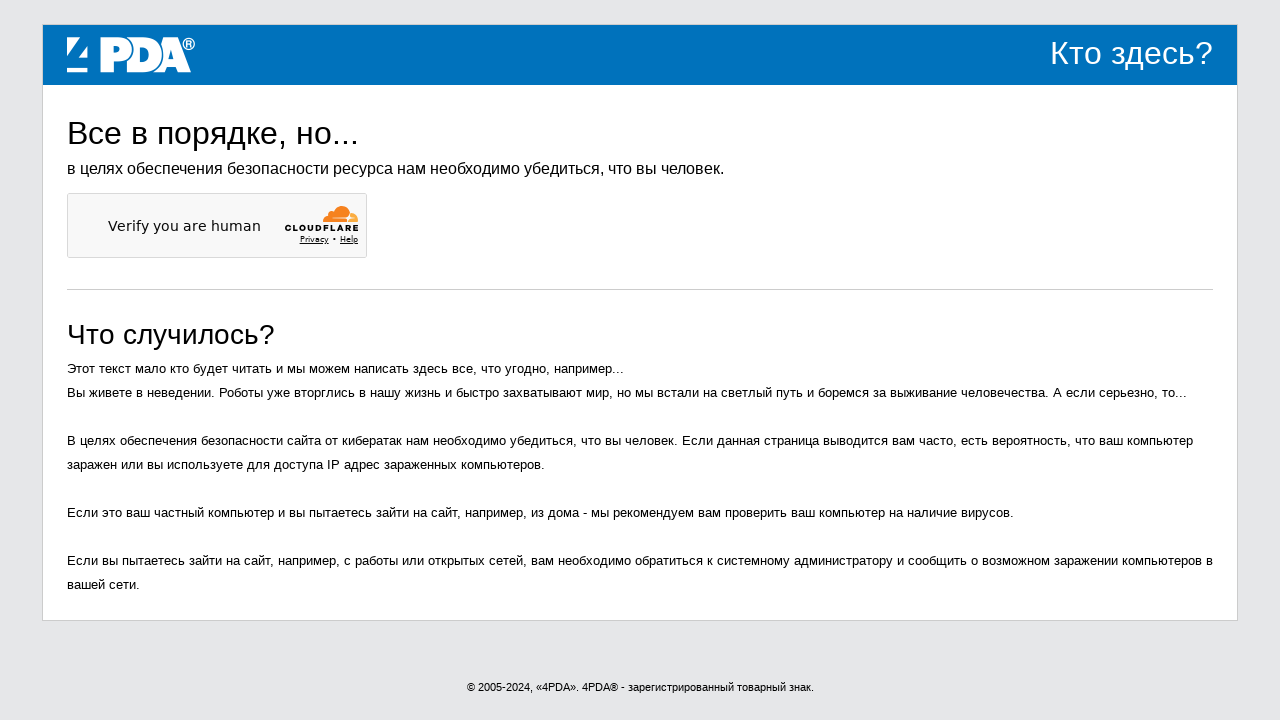

Main body element loaded and visible
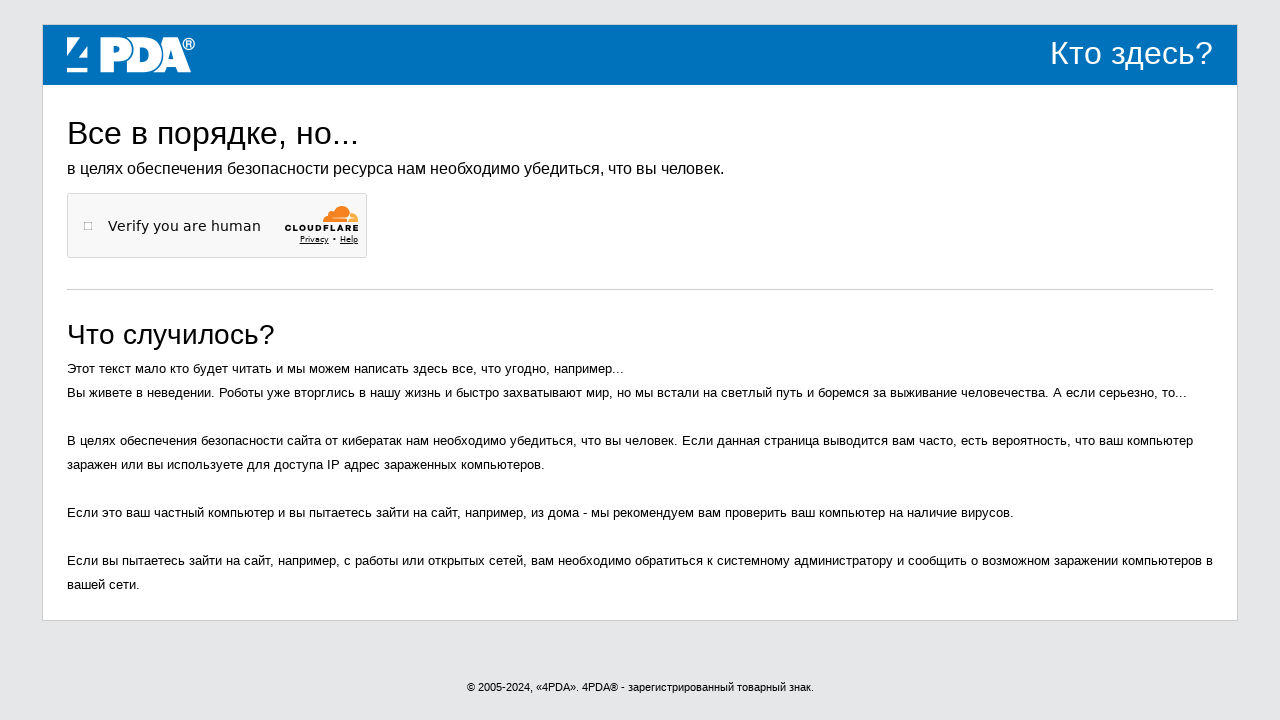

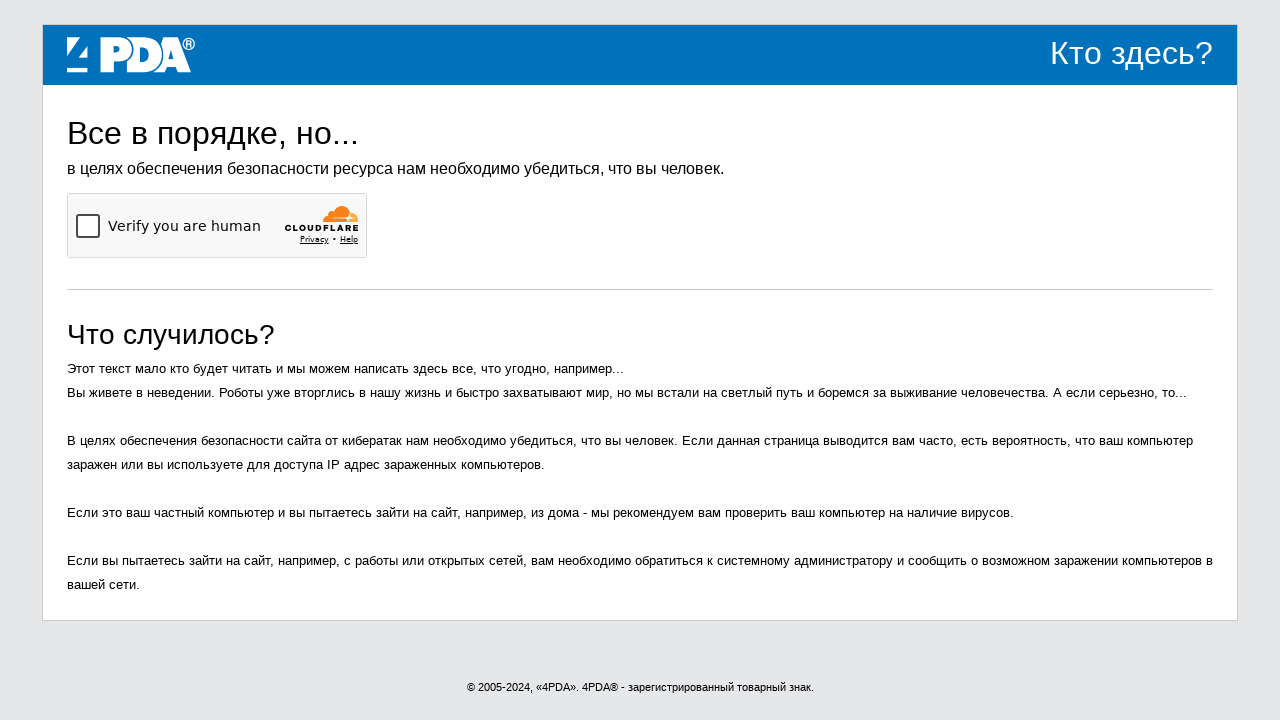